Tests opening a new browser tab, navigating to a different page in the new tab, and verifying that two window handles exist.

Starting URL: https://the-internet.herokuapp.com/windows

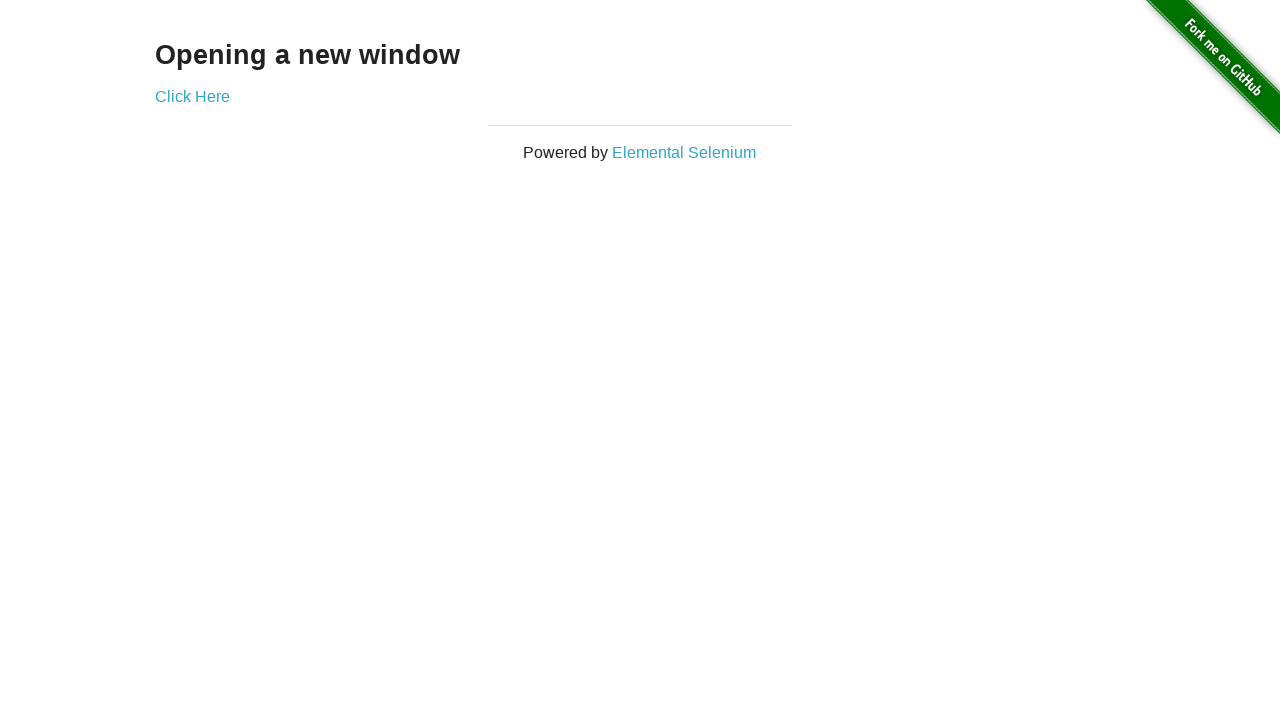

Opened a new browser tab
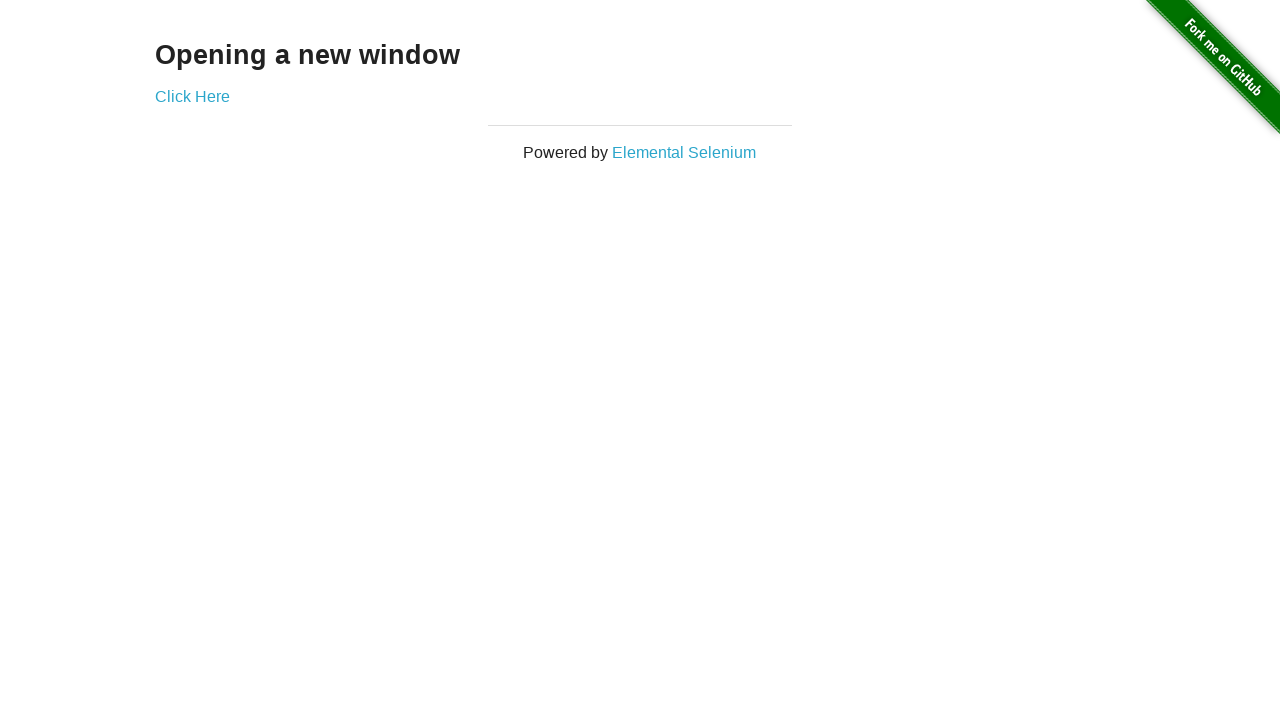

Navigated to typos page in new tab
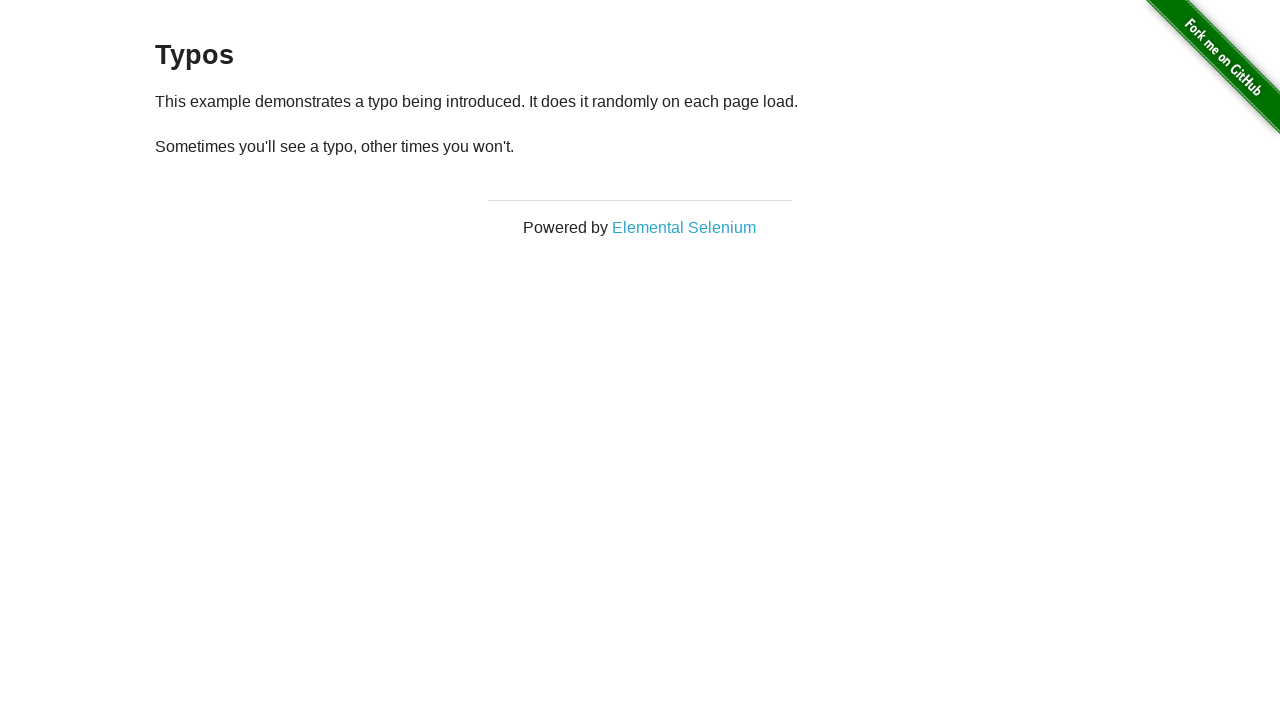

Verified that two window handles exist
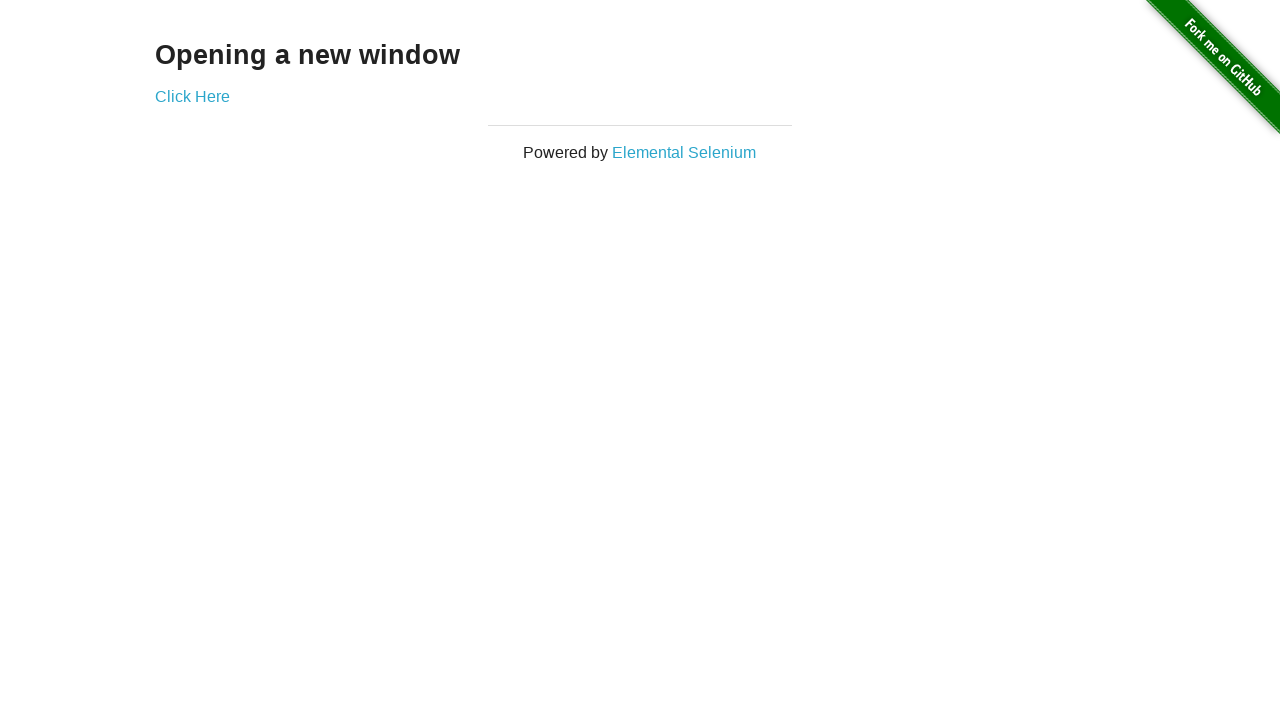

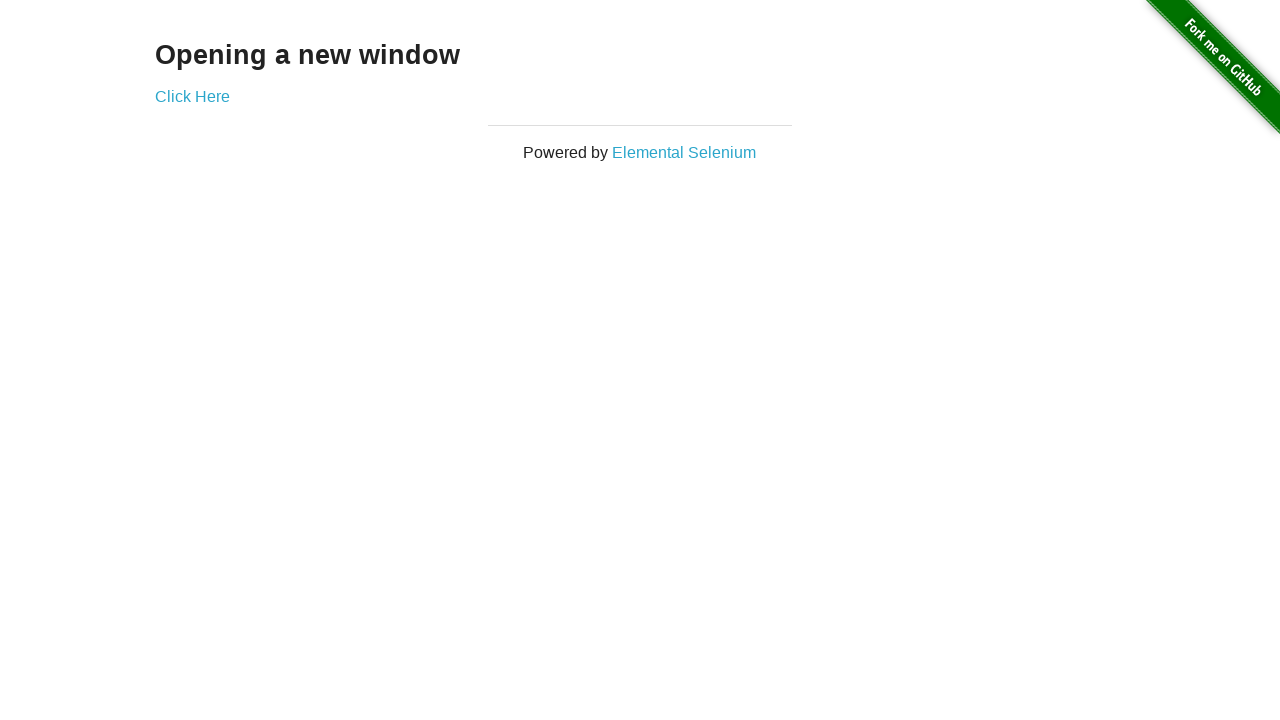